Tests bootstrap dropdown functionality by clicking to open a dropdown menu and selecting the "CSS" option from the list of items.

Starting URL: http://seleniumpractise.blogspot.in/2016/08/bootstrap-dropdown-example-for-selenium.html

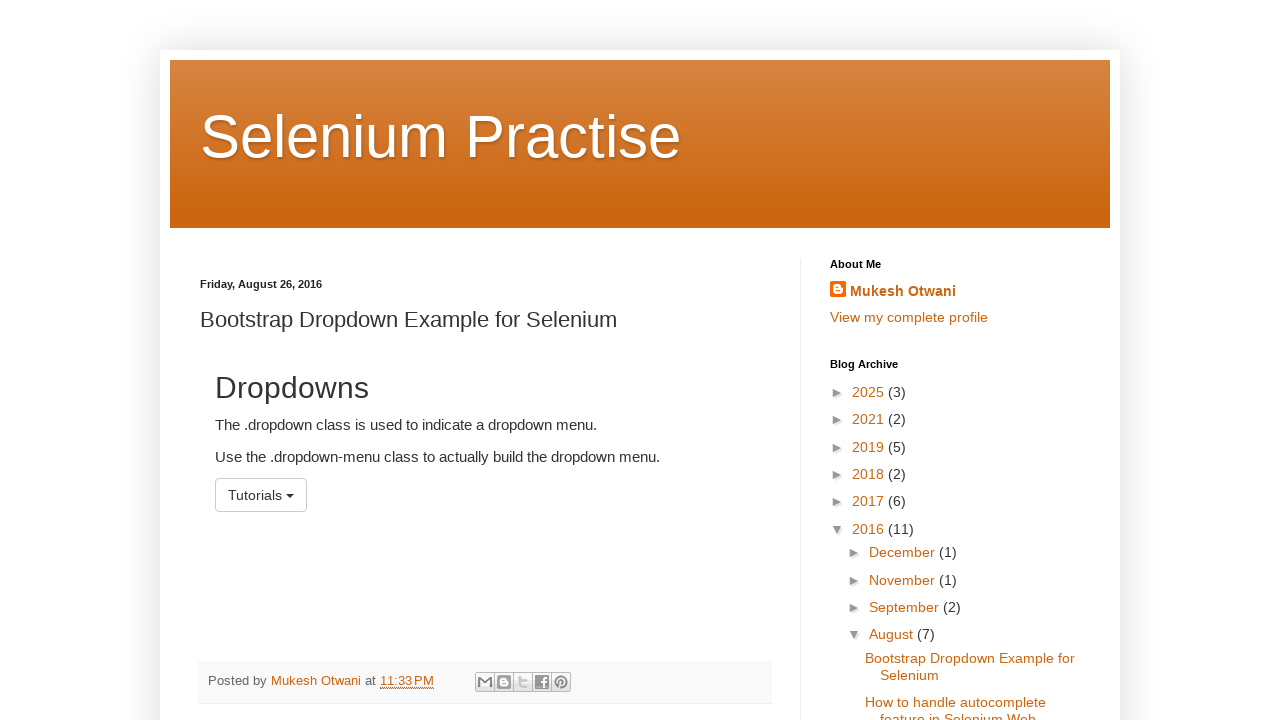

Waited for dropdown menu element to load
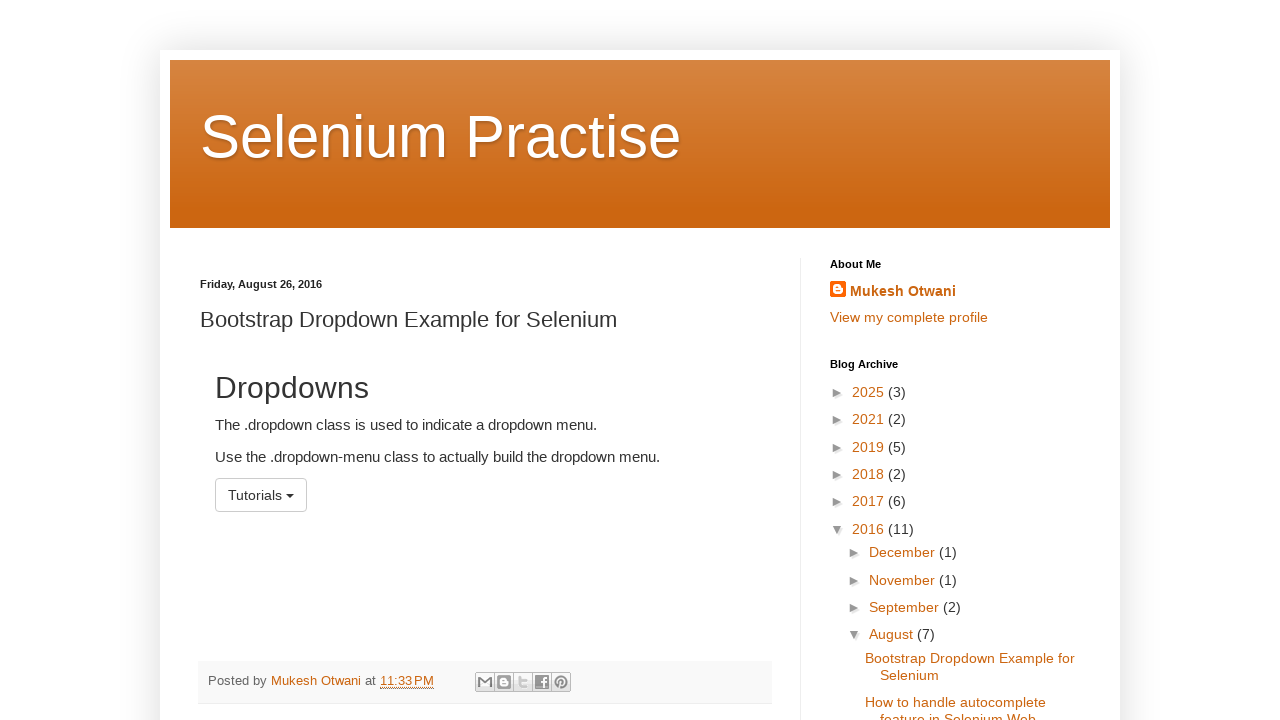

Clicked dropdown menu to open it at (261, 495) on #menu1
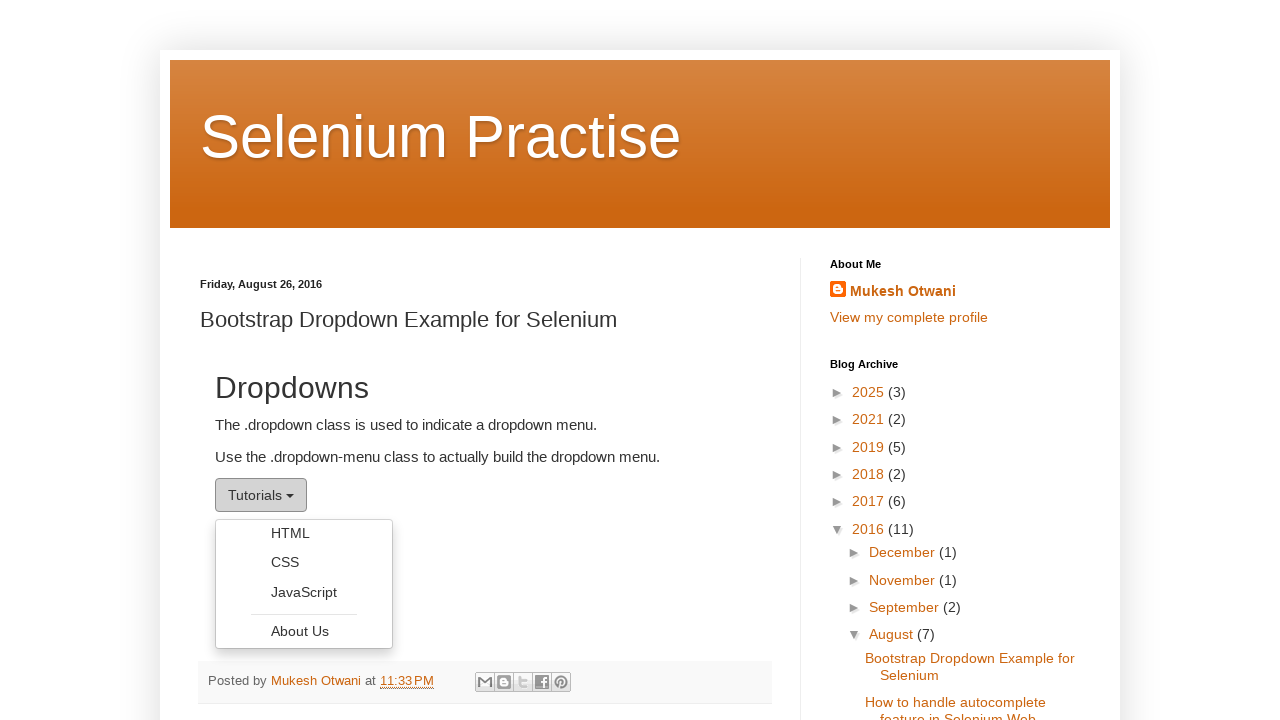

Waited for dropdown options to appear
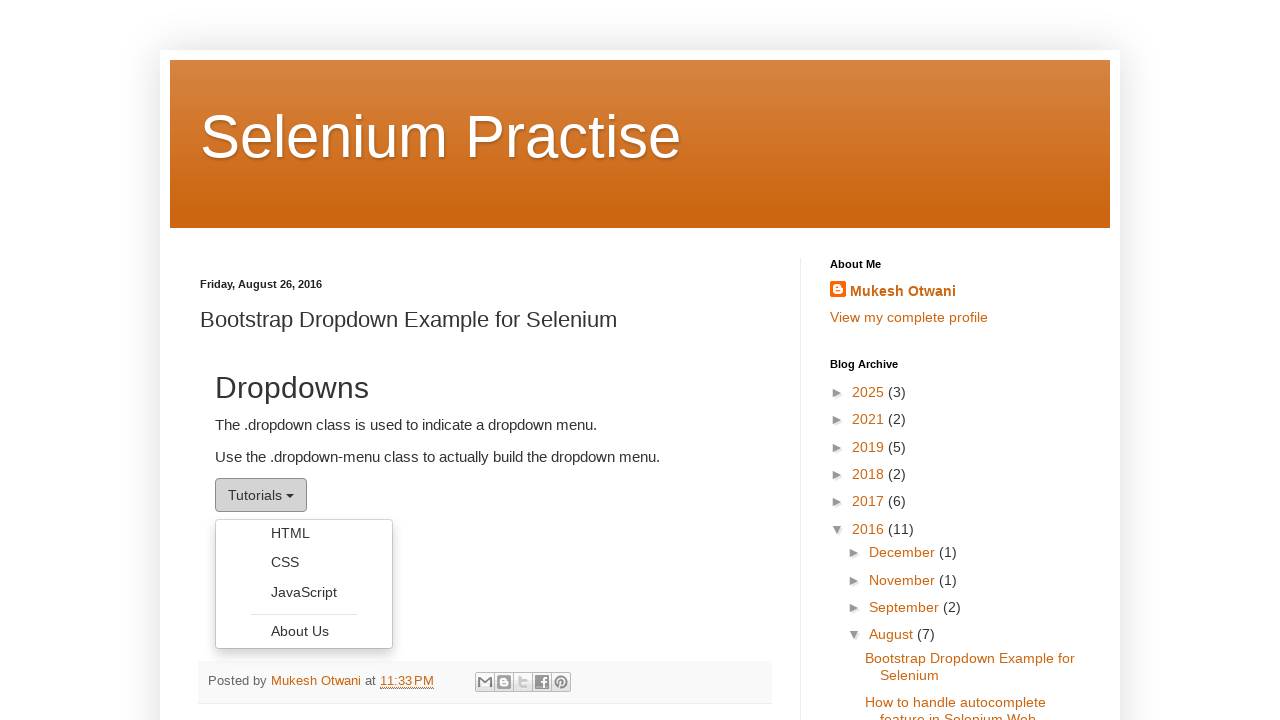

Selected 'CSS' option from the dropdown menu at (304, 562) on ul.dropdown-menu li a:has-text('CSS')
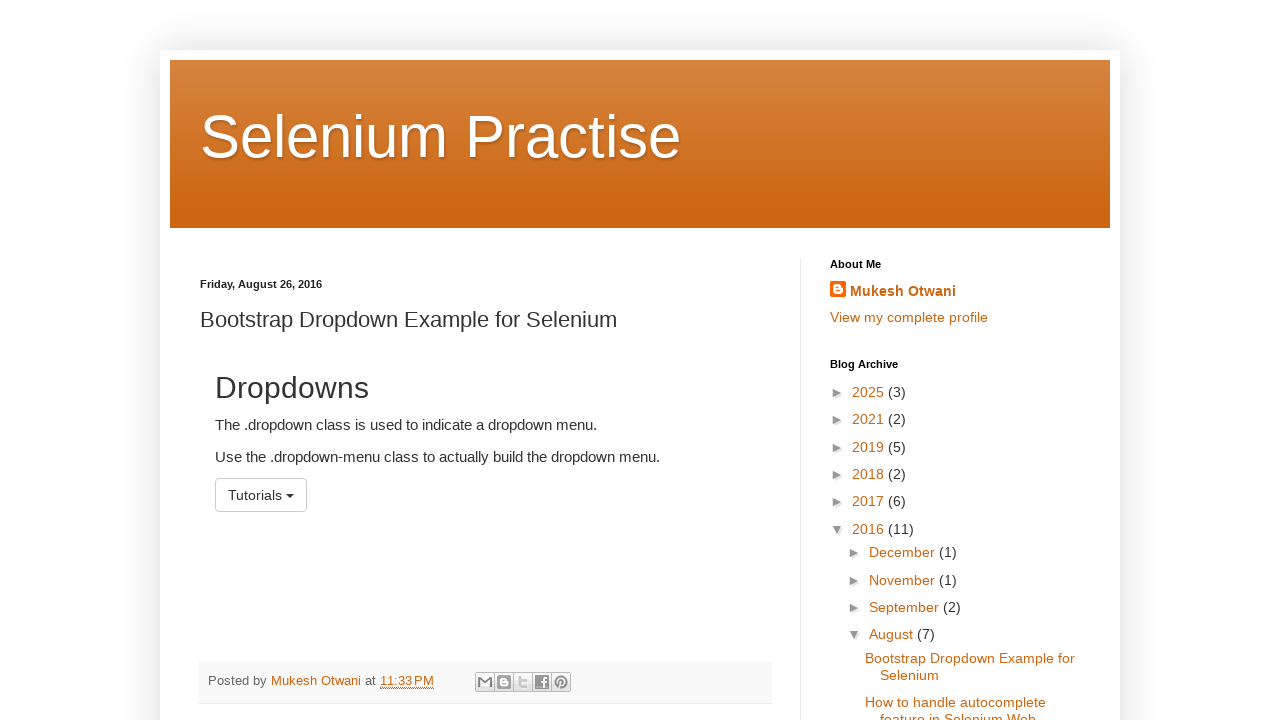

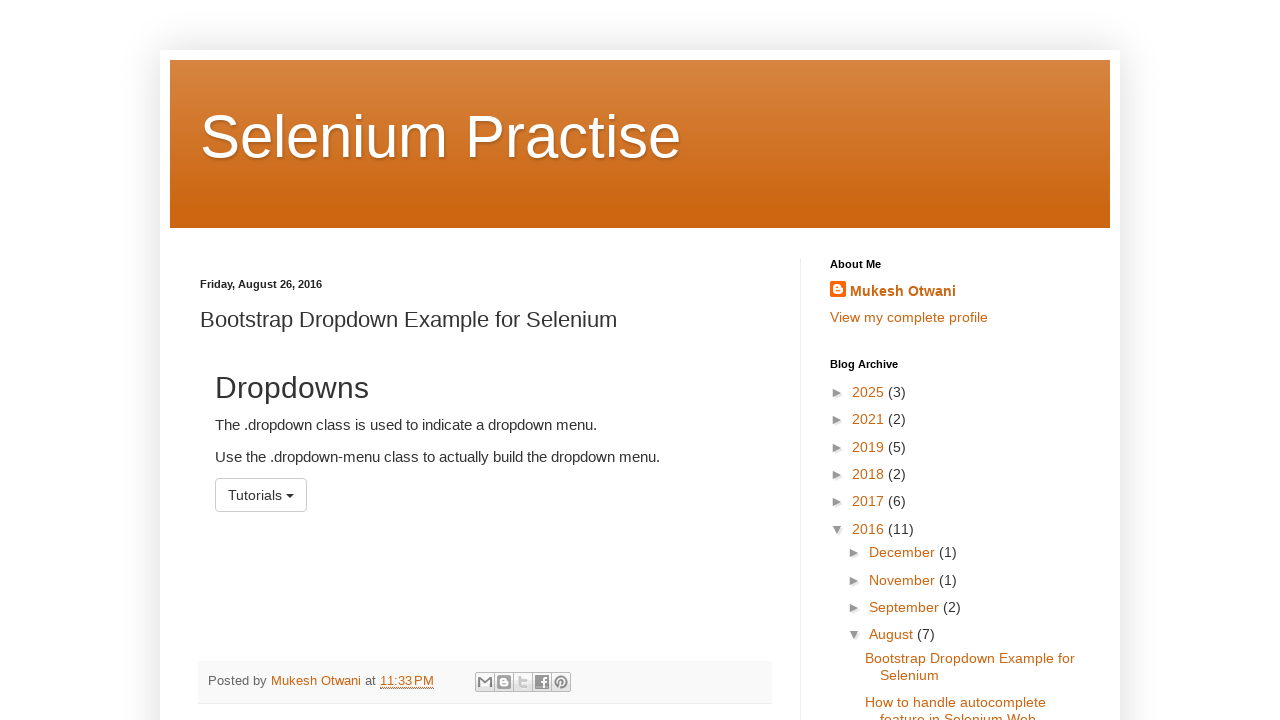